Tests waiting for a dynamically loaded element to appear on the page using fluent wait

Starting URL: https://www.automationtesting.co.uk/loadertwo.html

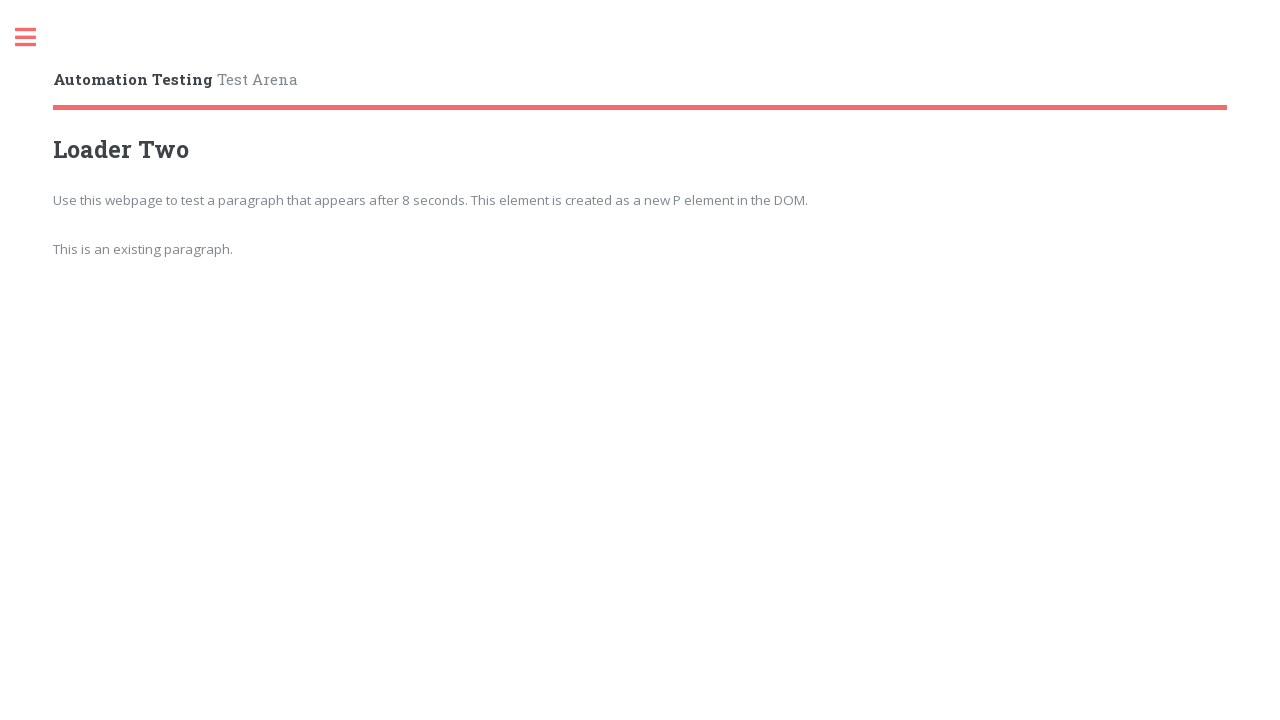

Waited for dynamically loaded element with id 'appears' to become visible
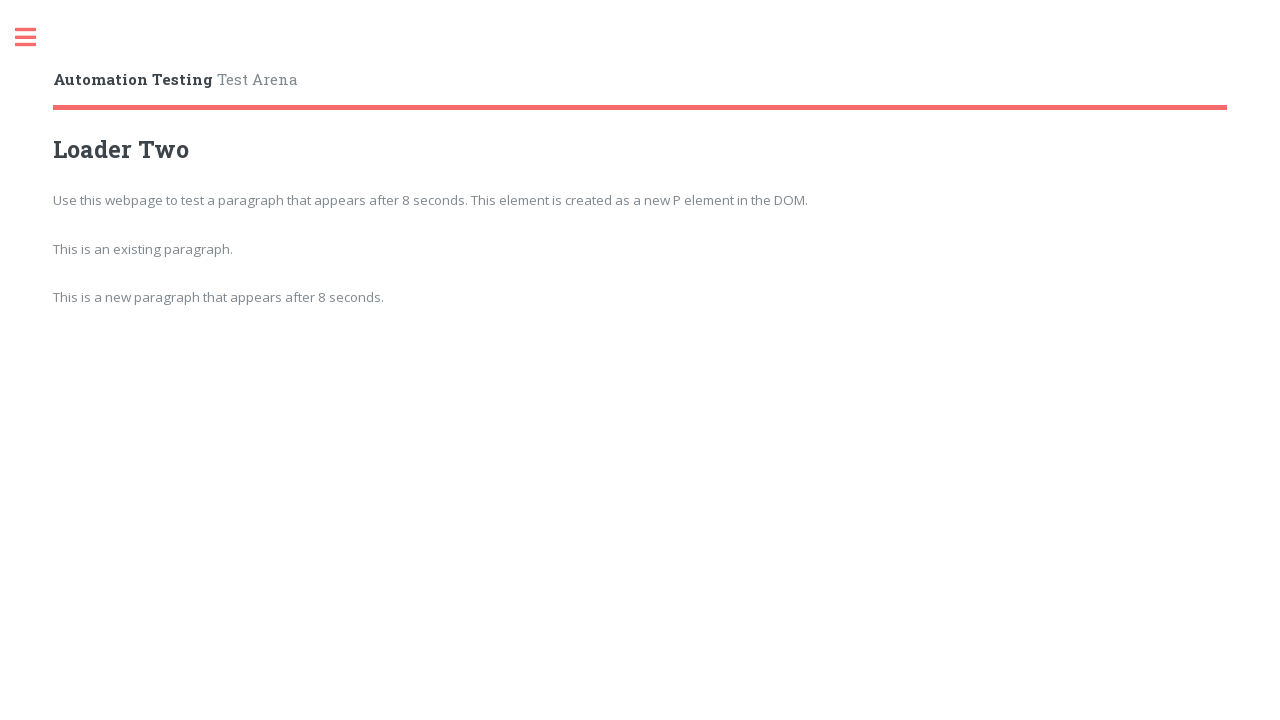

Retrieved text content from the appeared element
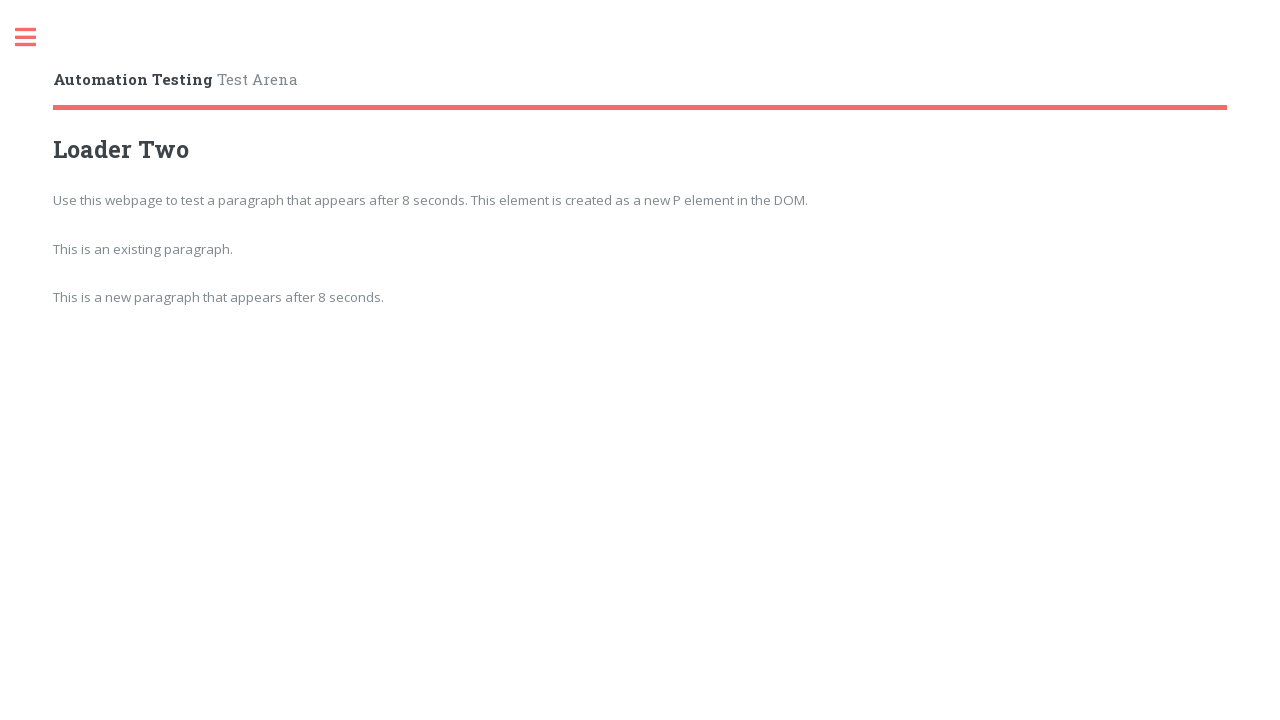

Printed element text content
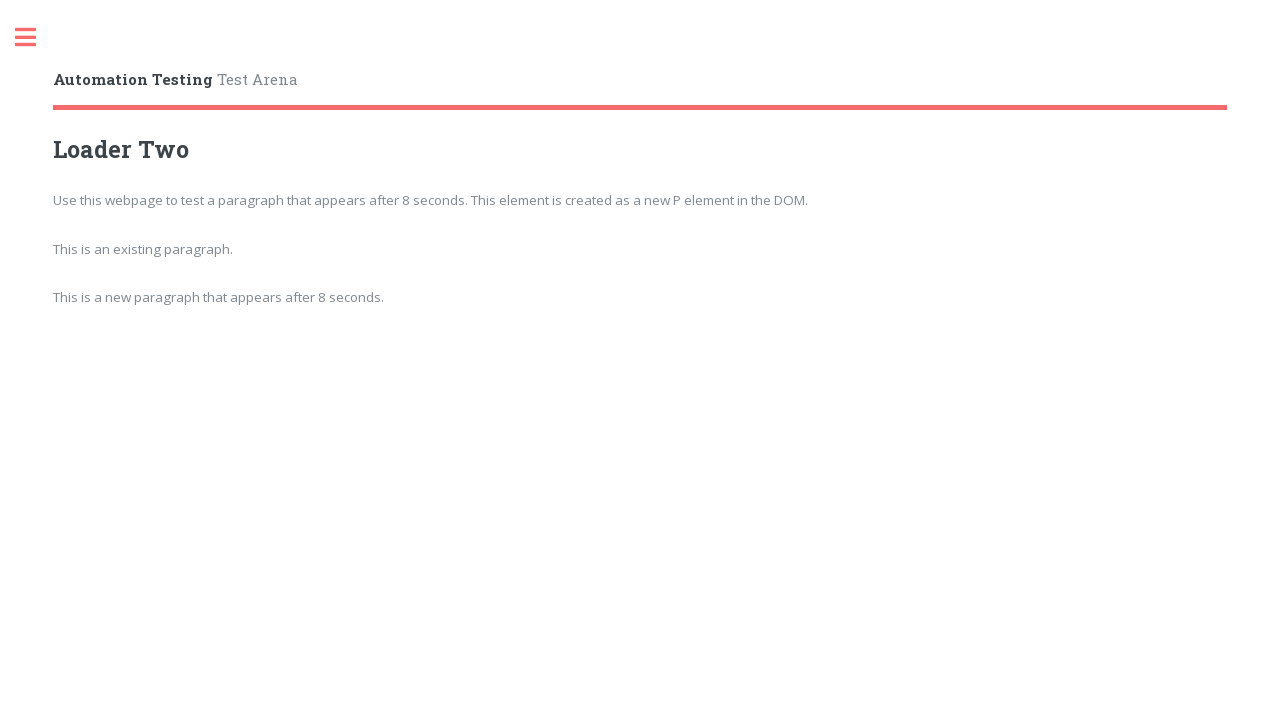

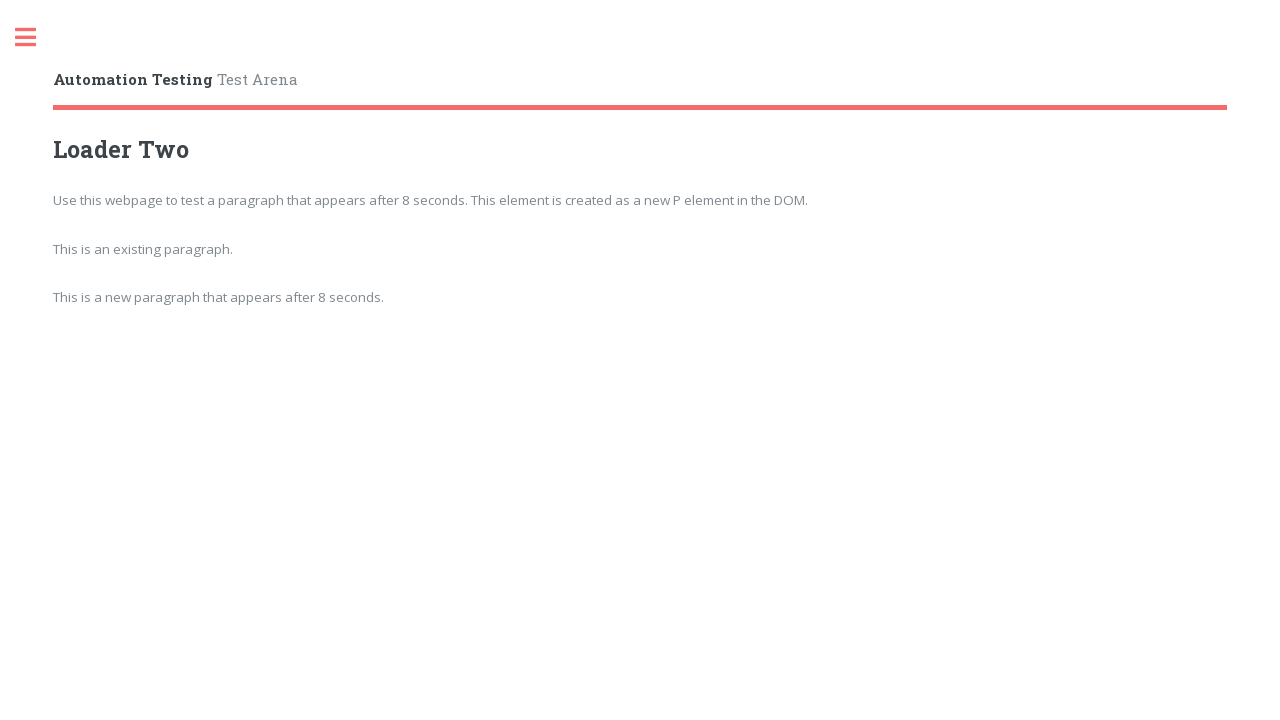